Finds and prints the first name of the employee whose username is ppatro.

Starting URL: http://automationbykrishna.com/#

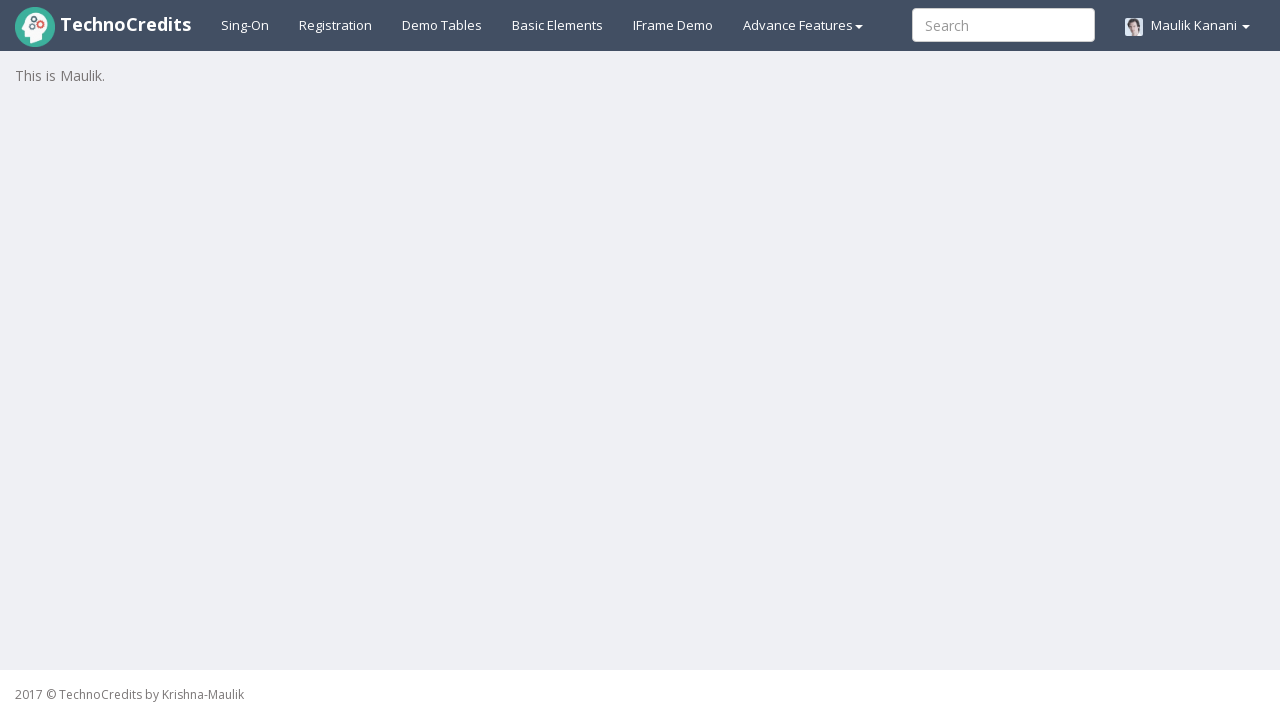

Clicked on demo table link to navigate to table section at (442, 25) on a#demotable
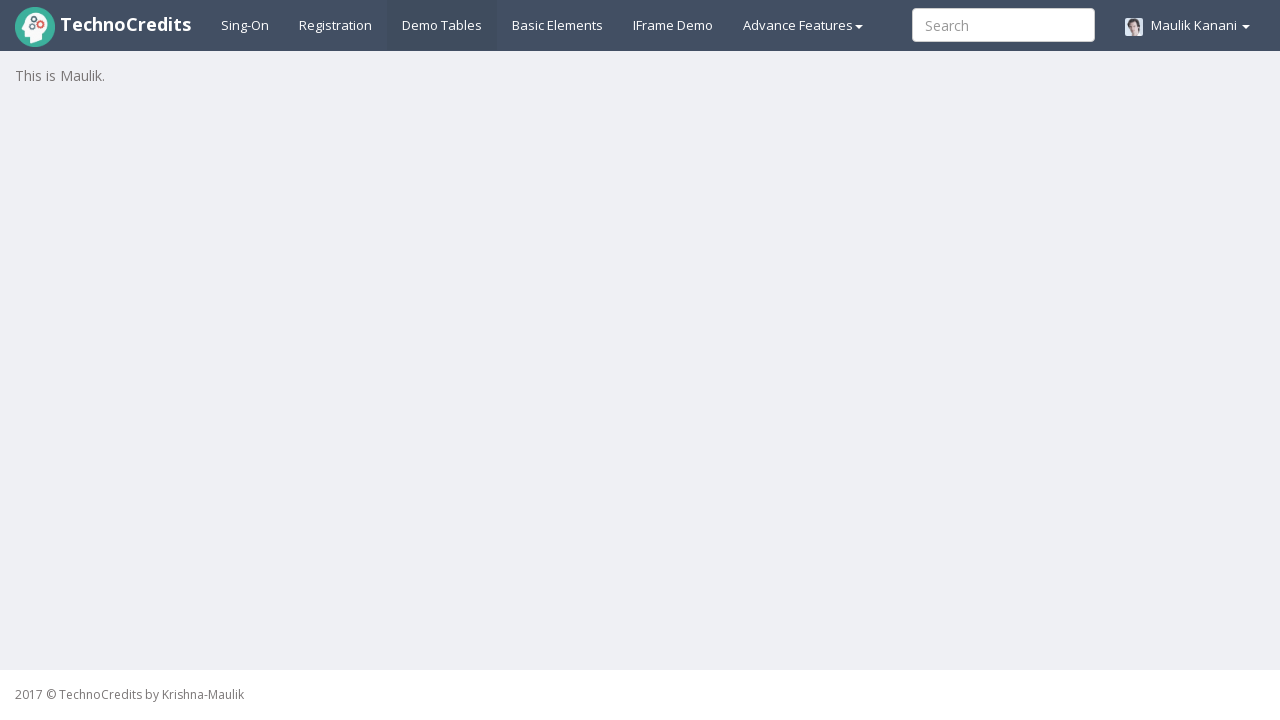

Table with id 'table1' loaded
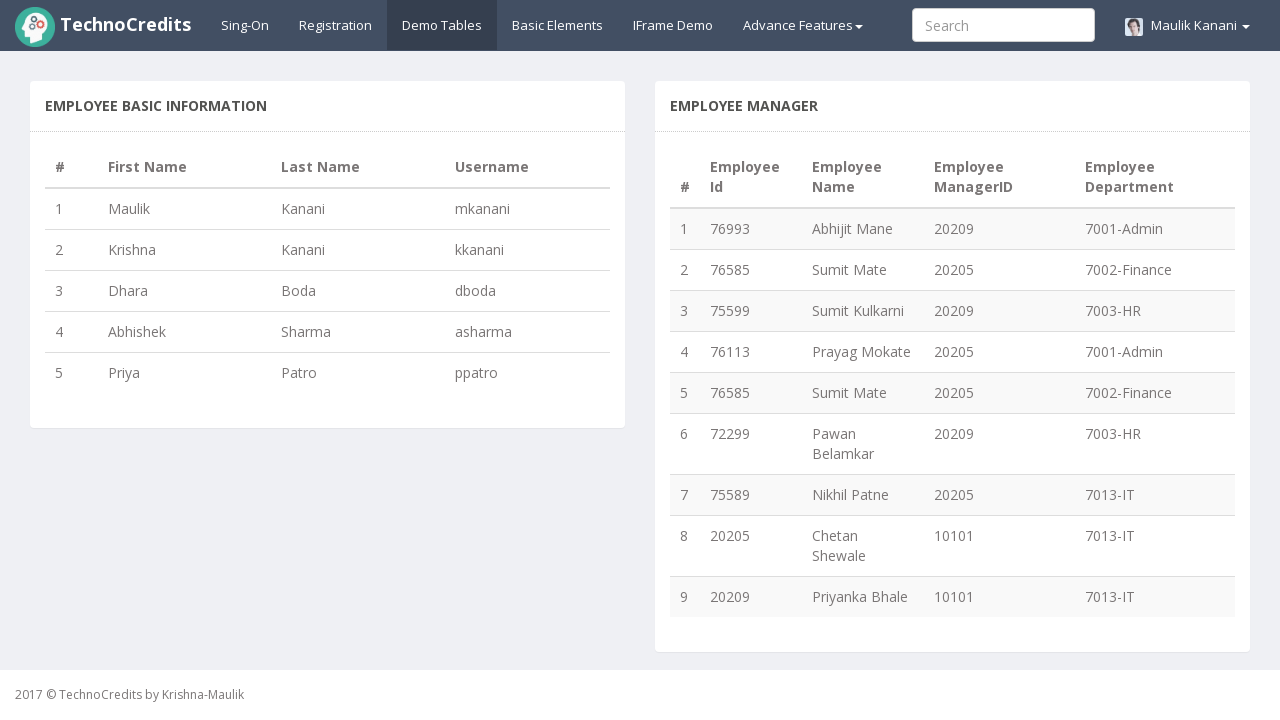

Retrieved first name of employee with username 'ppatro'
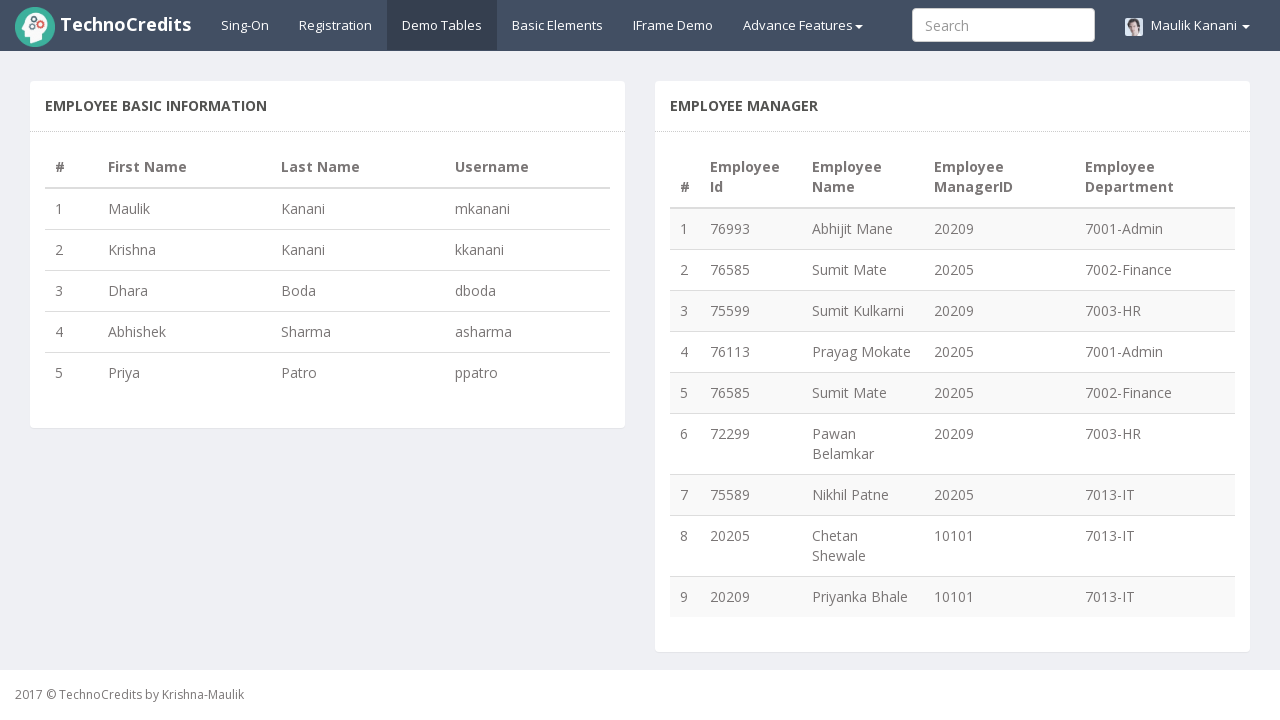

Printed first name of ppatro: Priya
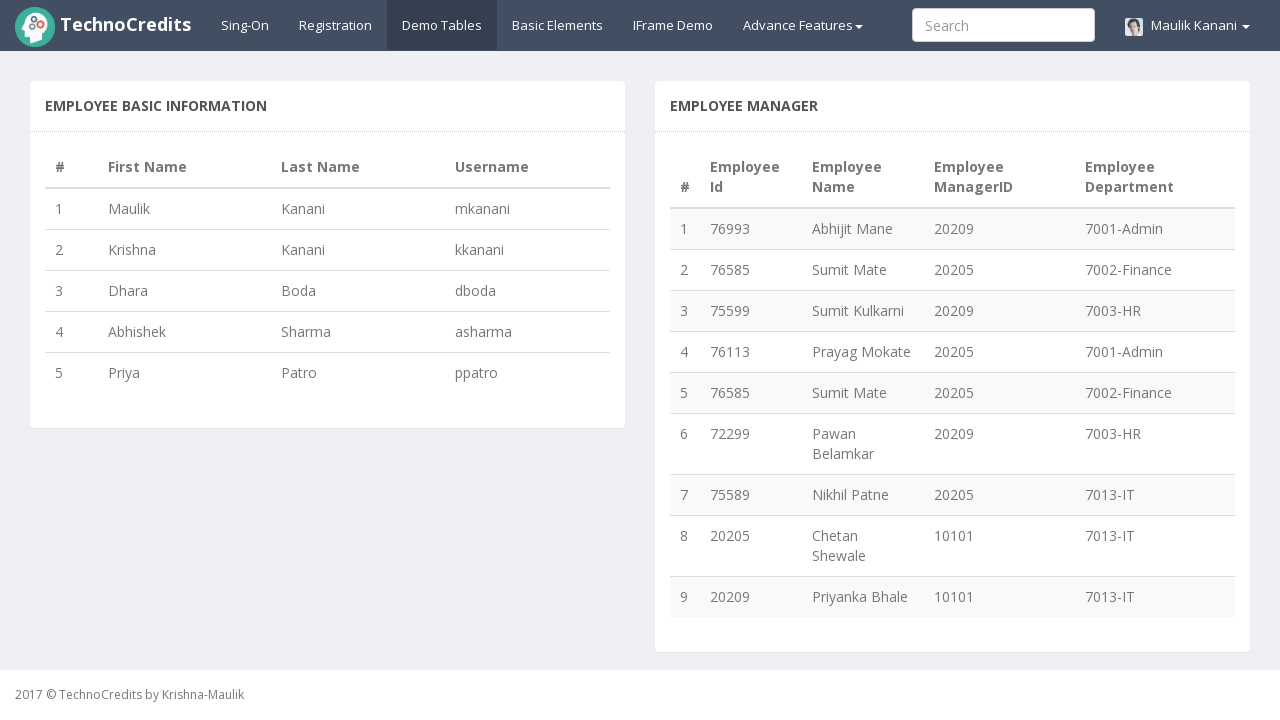

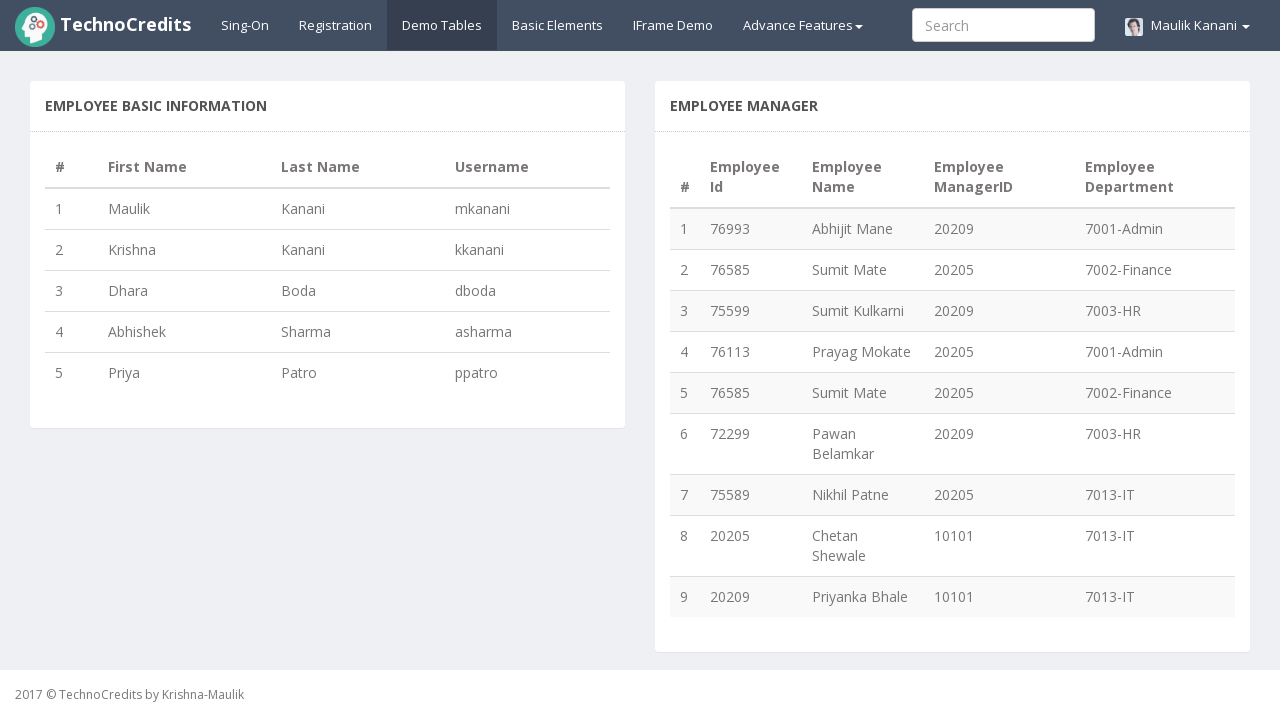